Navigates to InfoBeans website and verifies that the page loads with anchor link elements present

Starting URL: https://www.infobeans.com/

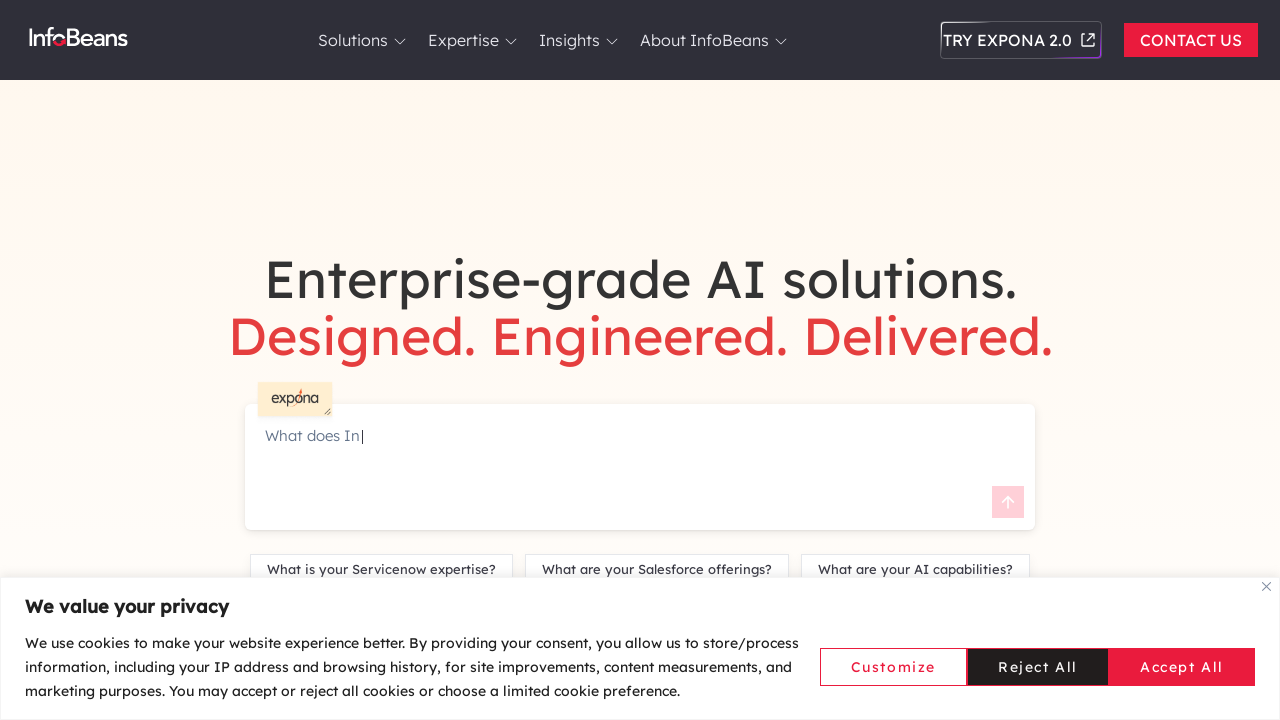

Waited for anchor link elements to be attached to the page
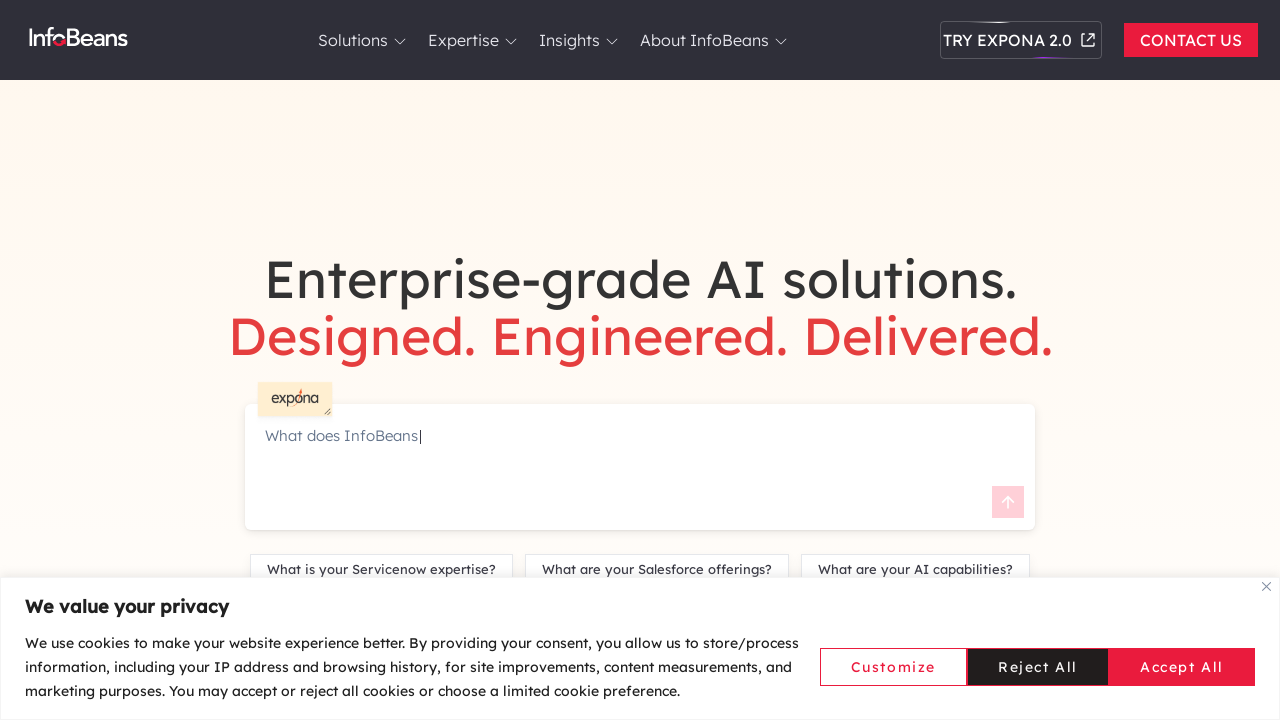

Located all anchor link elements on the page
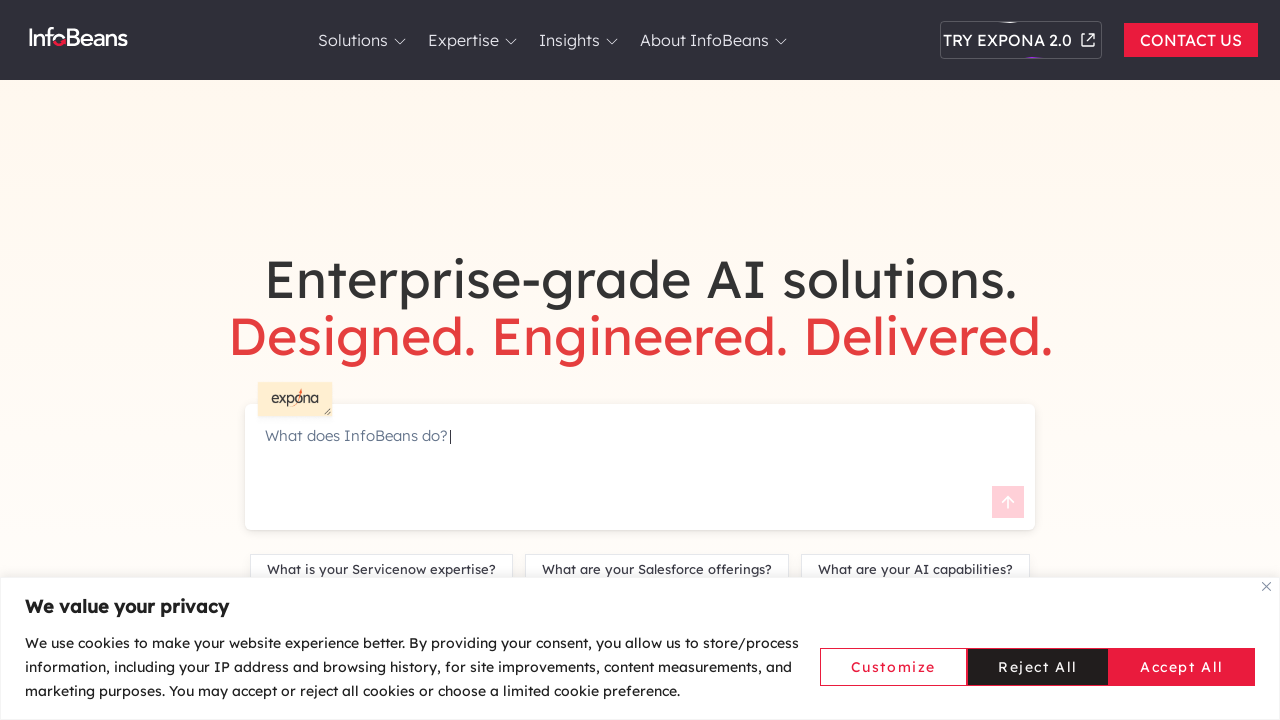

Waited for the first anchor link to be ready
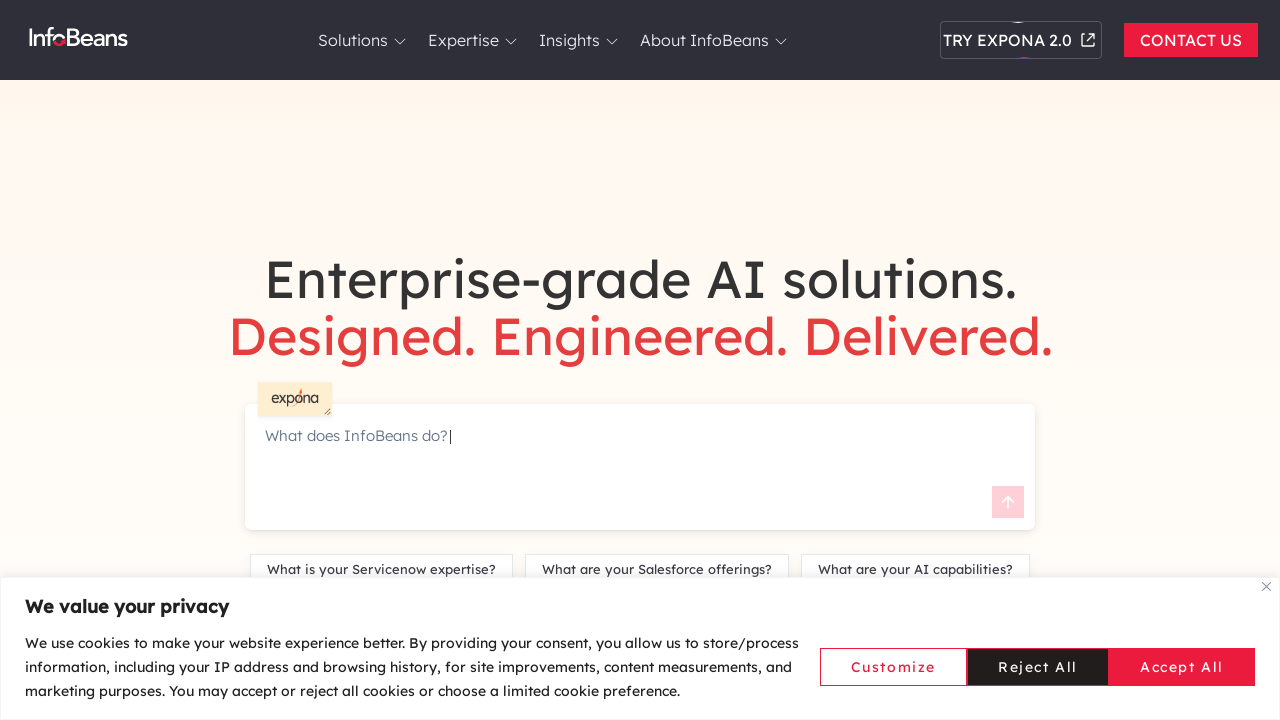

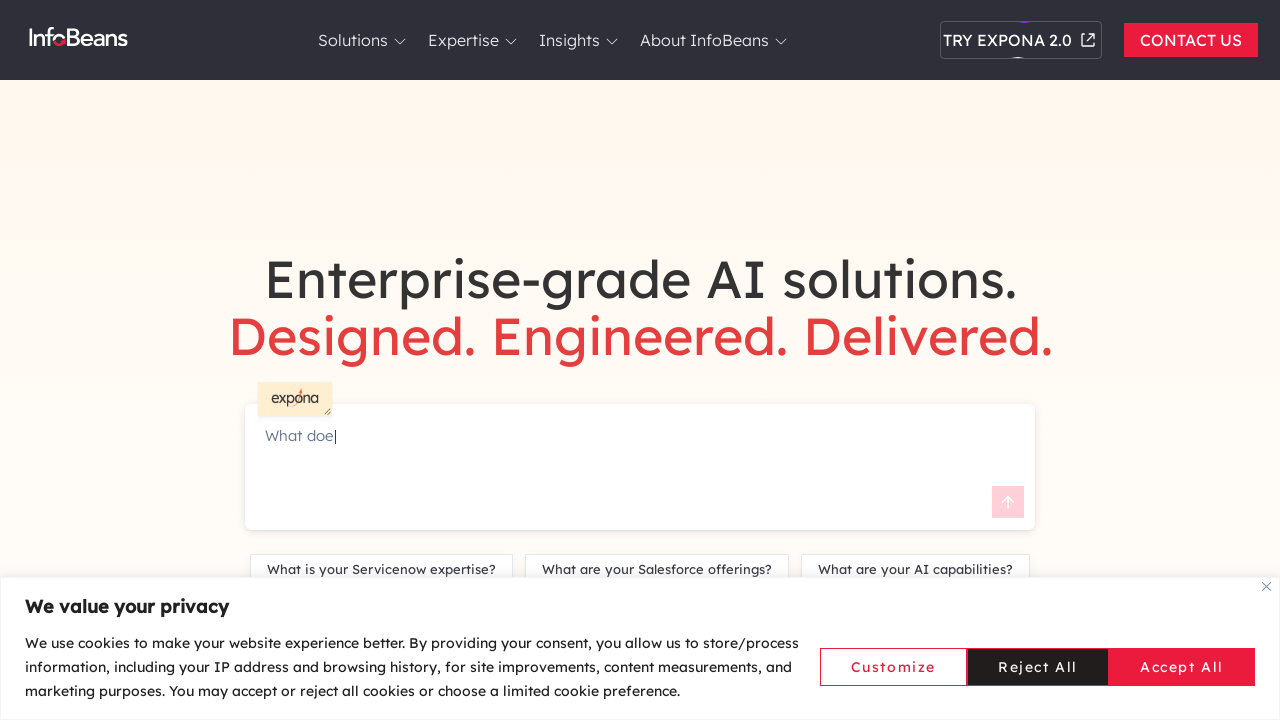